Tests iframe handling by switching to an iframe named "frame1", locating a heading element within it, and then switching back to the default content.

Starting URL: https://demoqa.com/frames

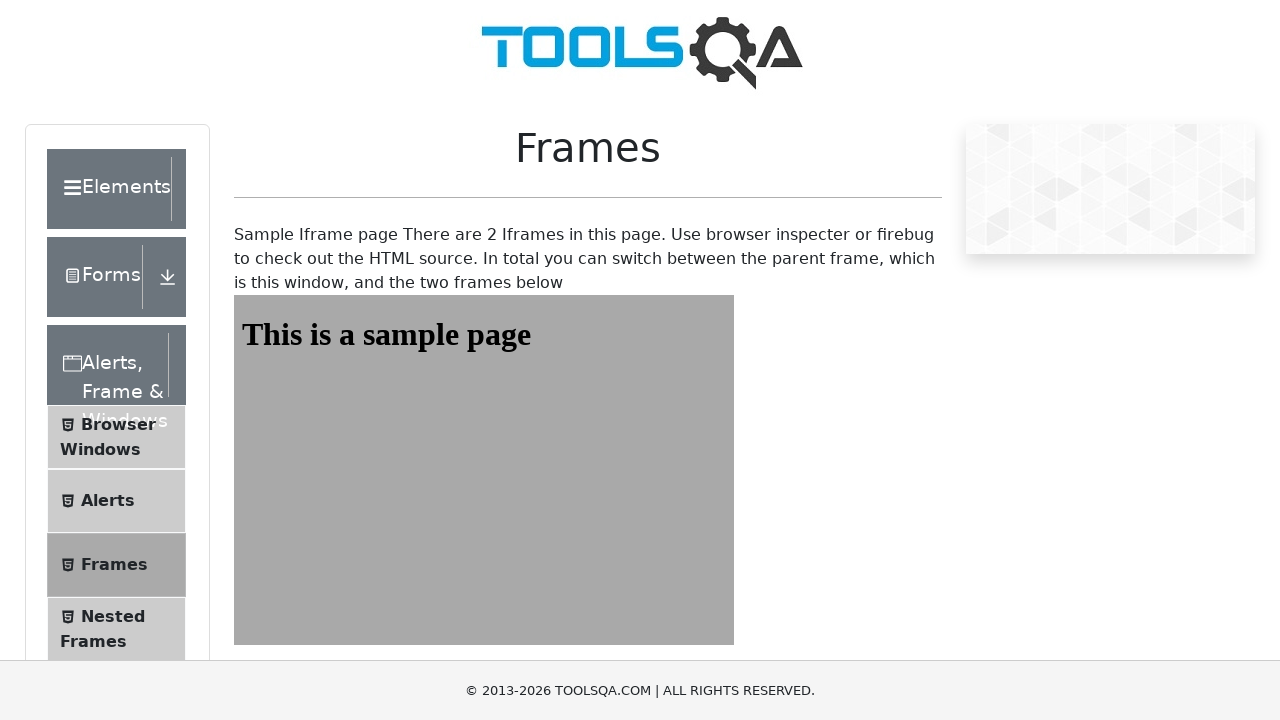

Navigated to https://demoqa.com/frames
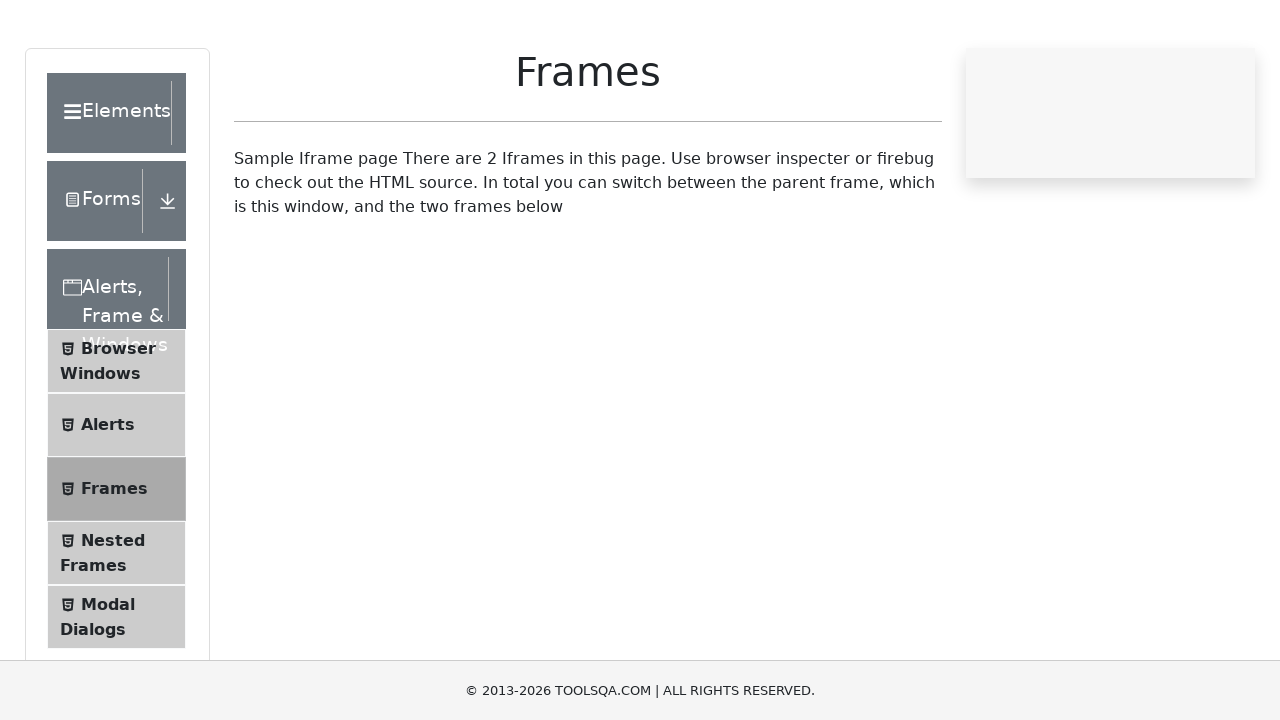

Located iframe with id 'frame1'
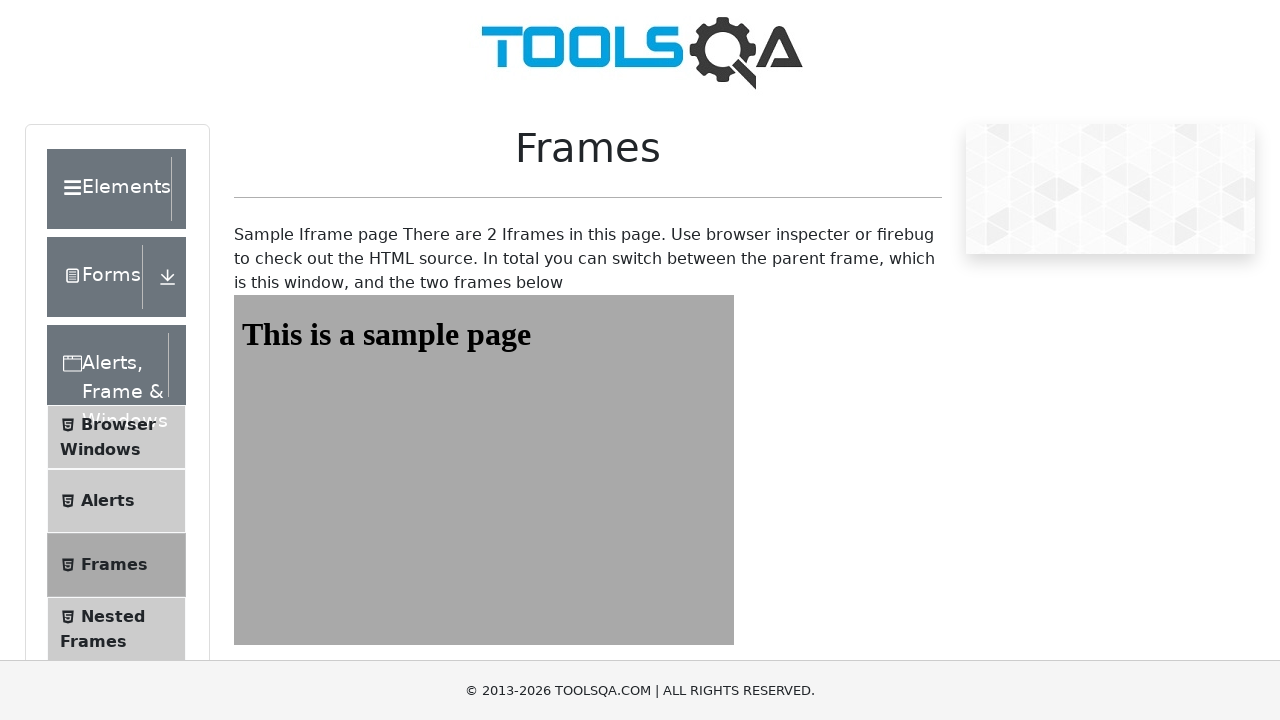

Located heading element with id 'sampleHeading' inside iframe
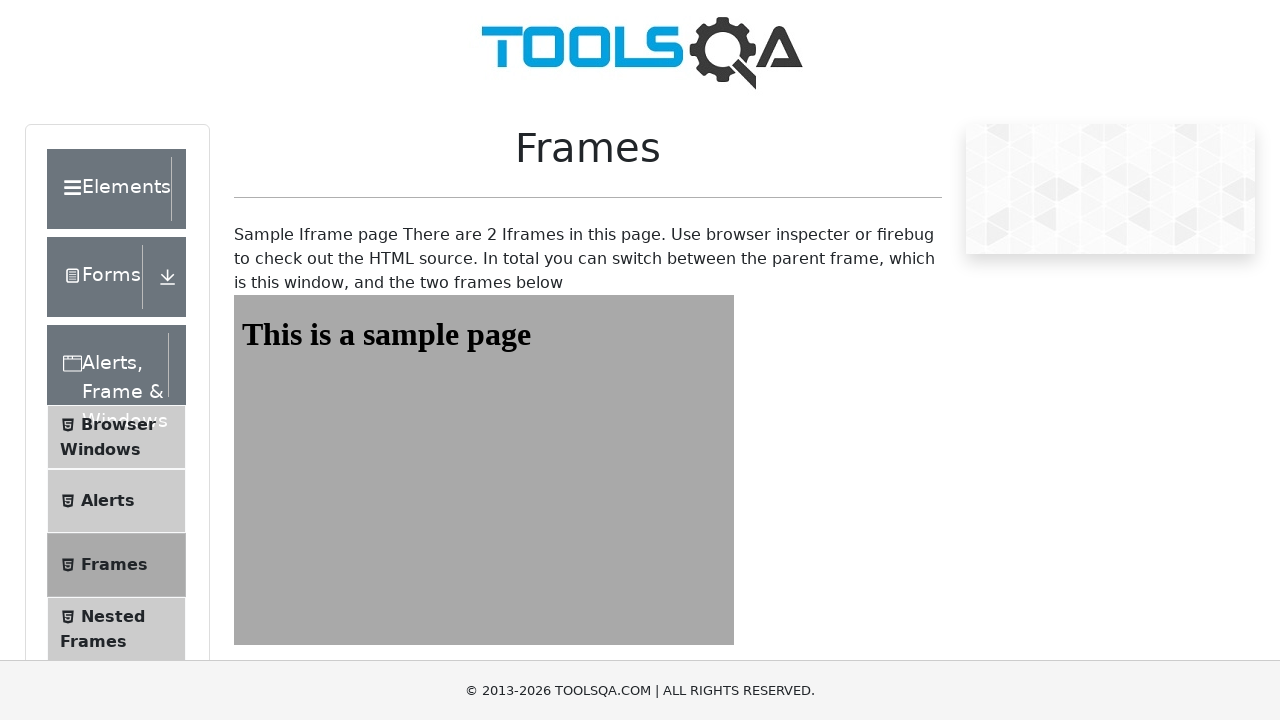

Waited for heading element to be available
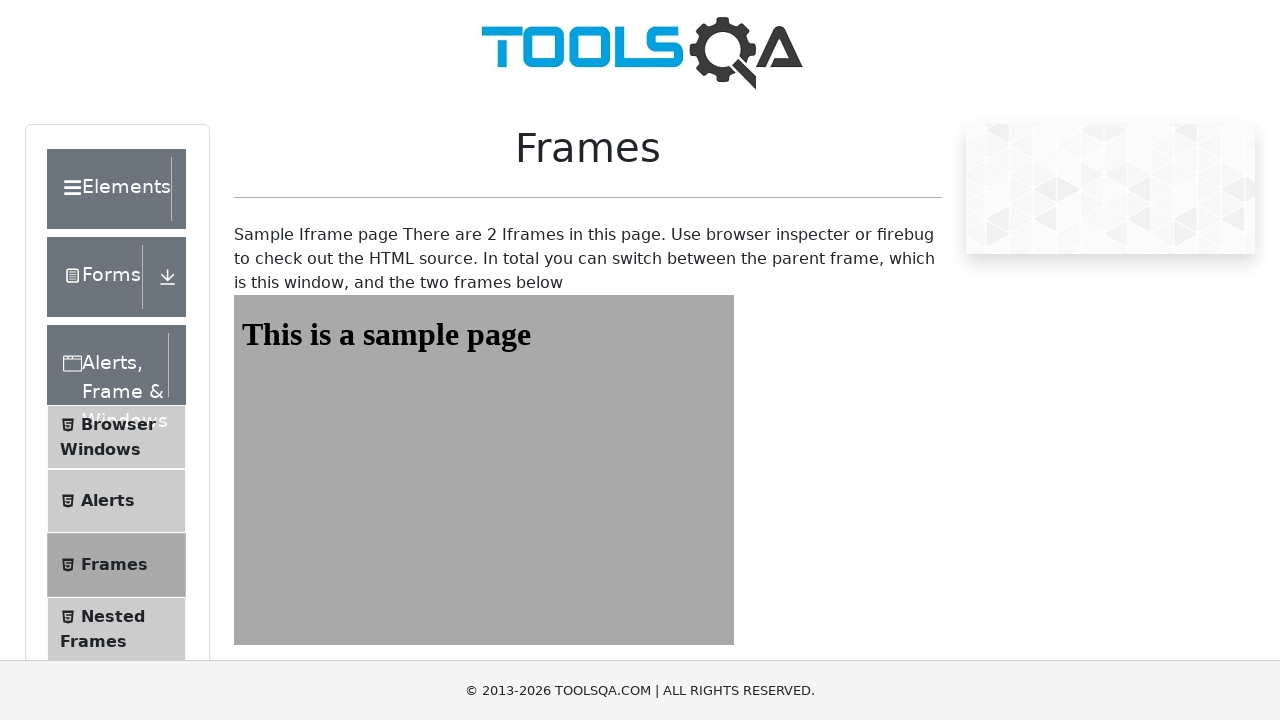

Retrieved heading text content: 'This is a sample page'
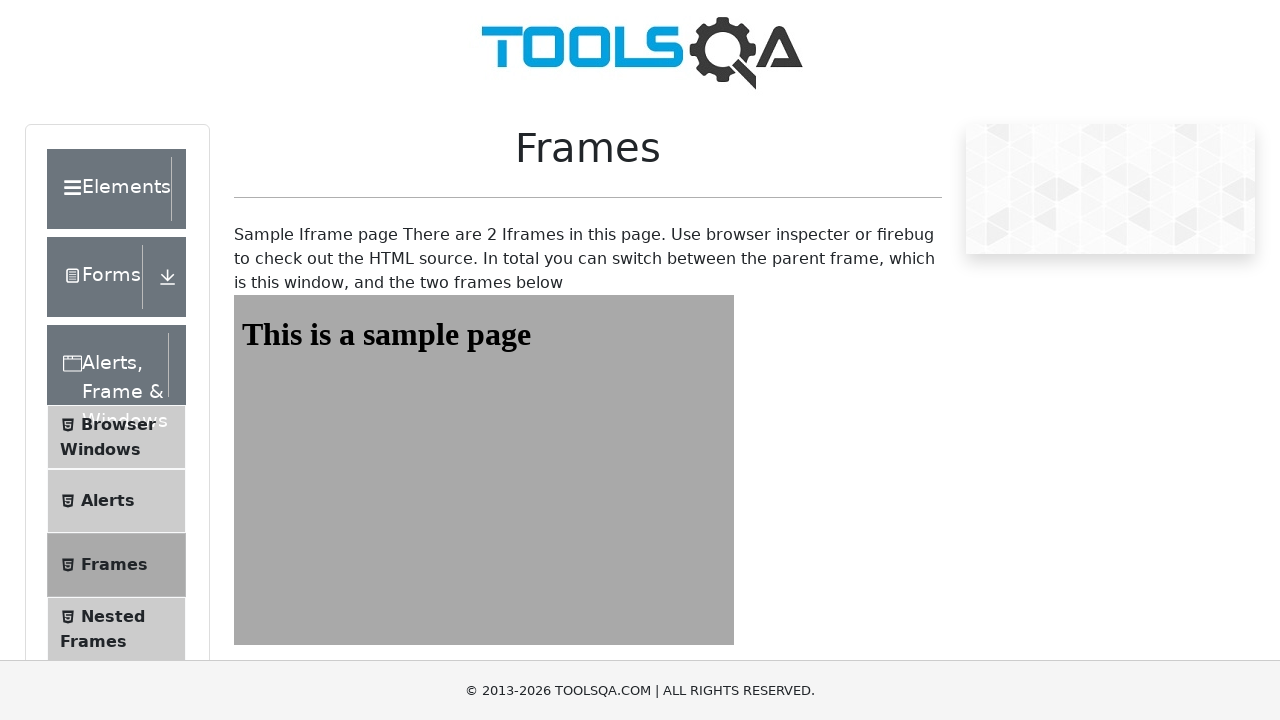

Printed heading text to console
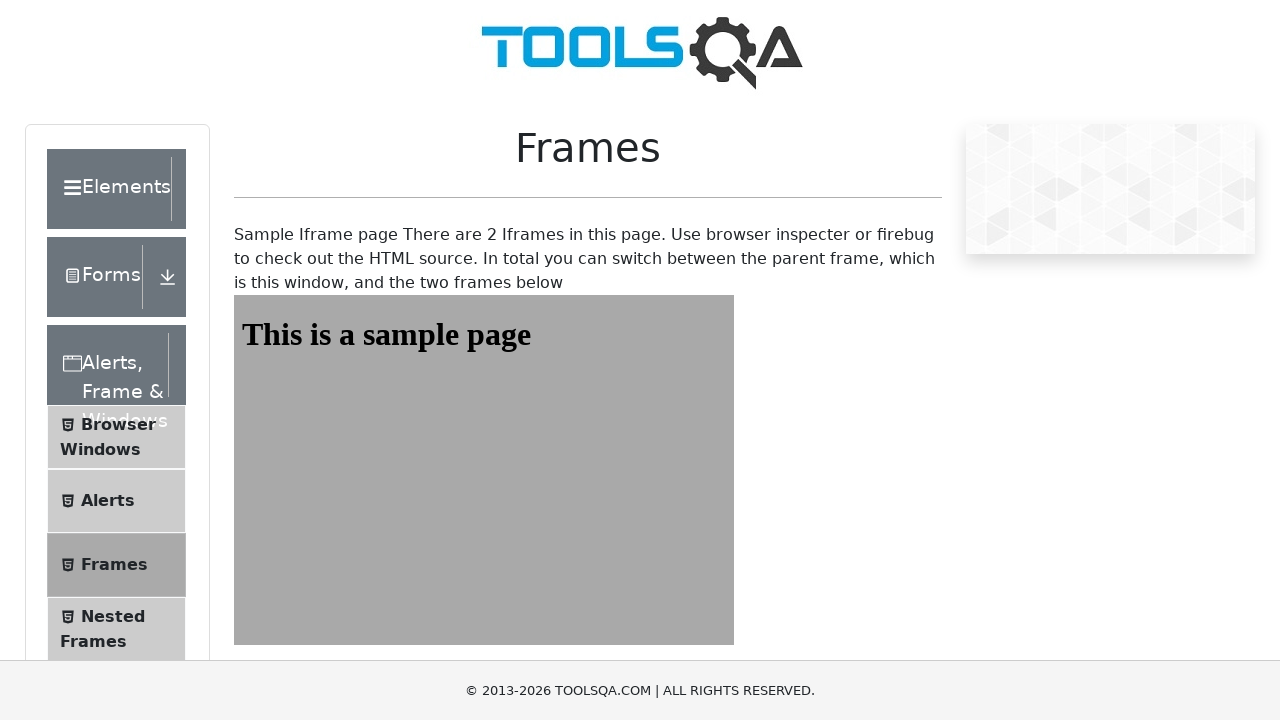

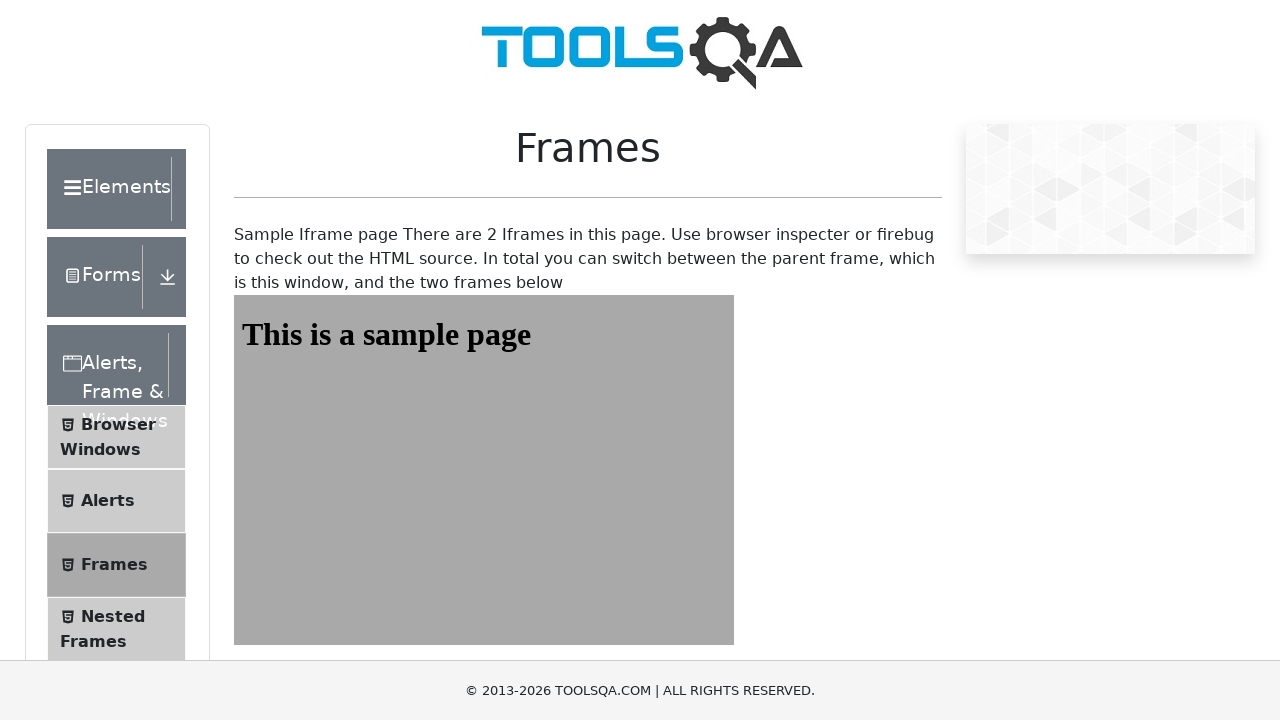